Tests right-click context menu functionality by navigating to the Context Menu page, performing a right-click on a designated element, and verifying the alert message that appears.

Starting URL: https://the-internet.herokuapp.com

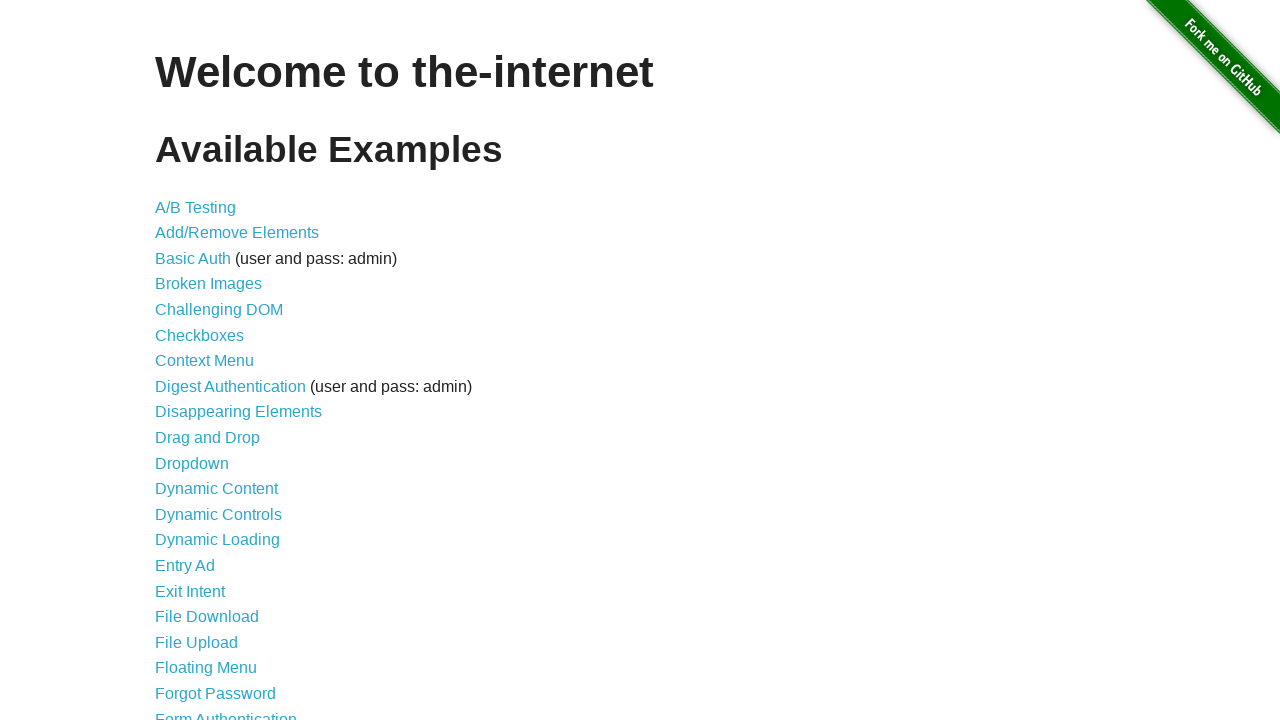

Clicked on Context Menu link to navigate to the context menu page at (204, 361) on text=Context Menu
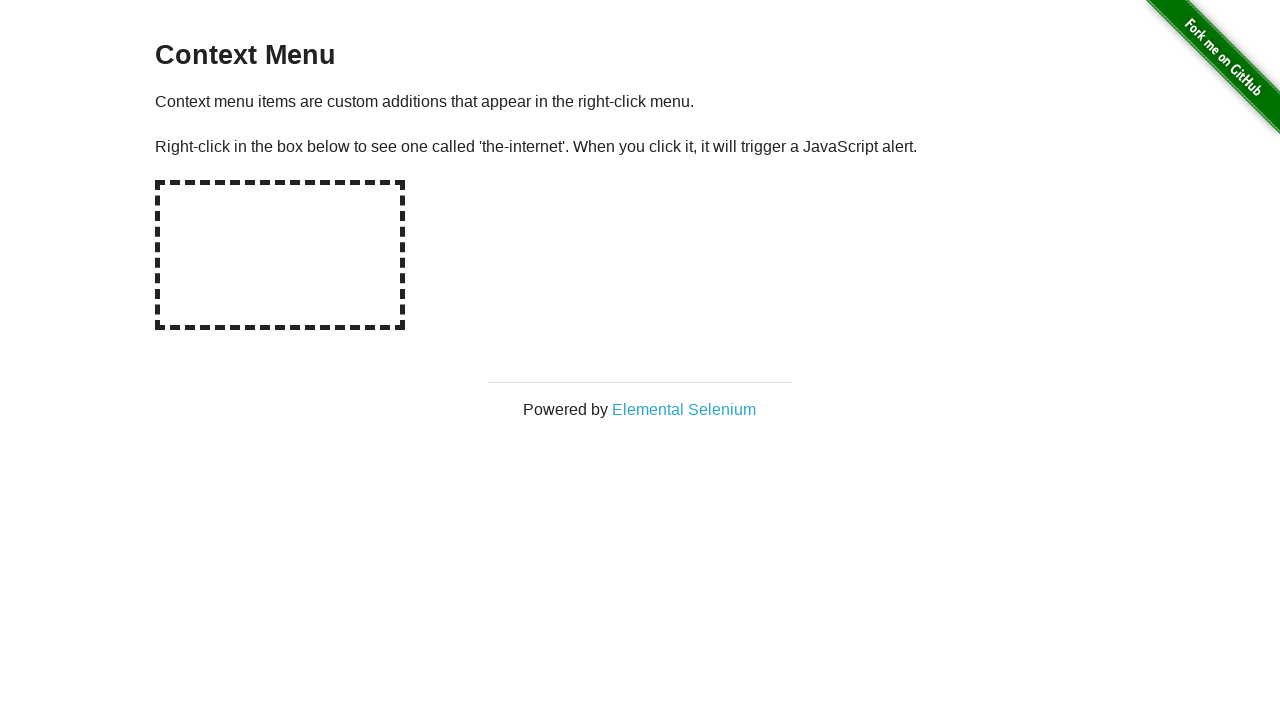

Hot-spot element became visible
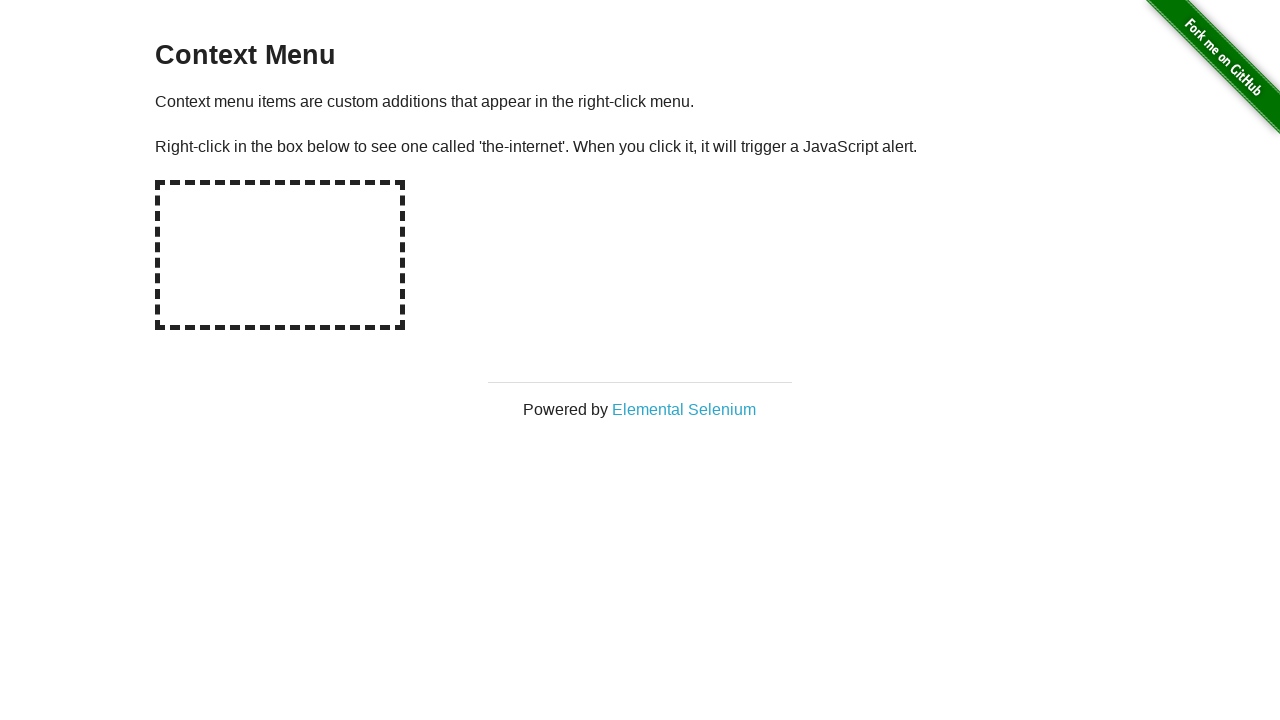

Right-clicked on the hot-spot element to trigger context menu at (280, 255) on #hot-spot
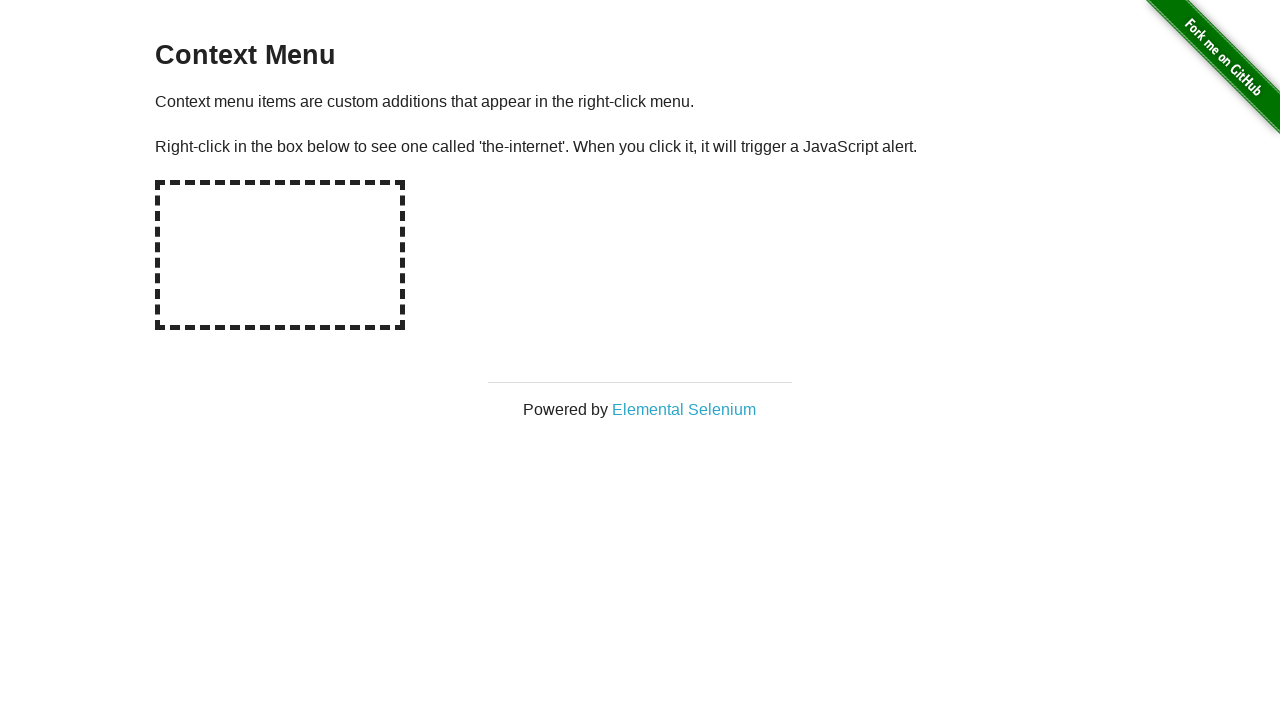

Set up alert dialog handler to accept dialogs
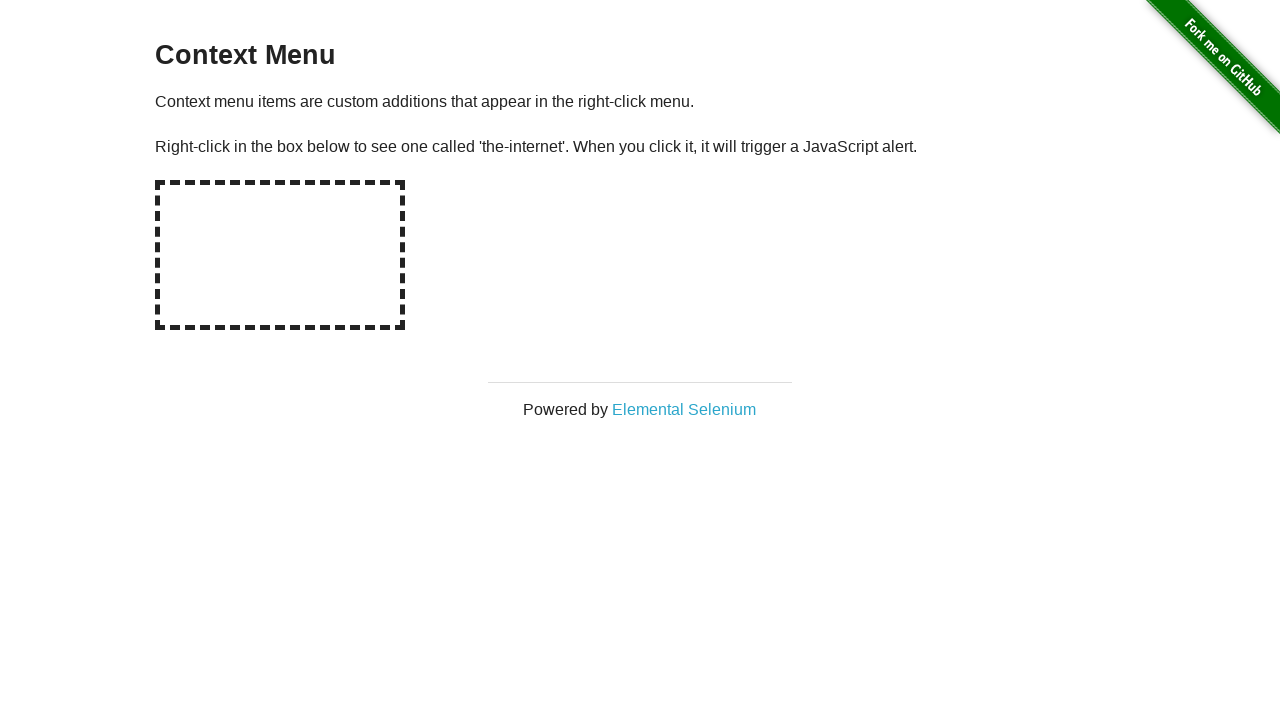

Right-clicked on hot-spot again to trigger alert dialog at (280, 255) on #hot-spot
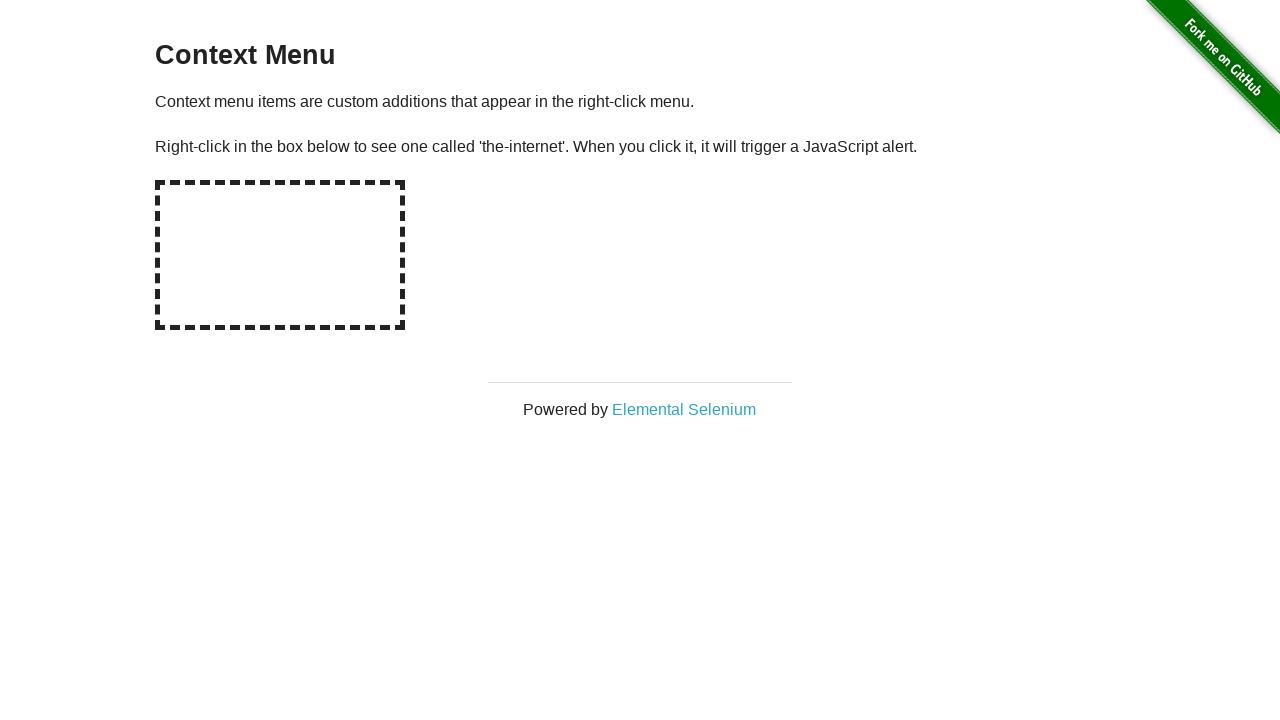

Navigated back to the main page
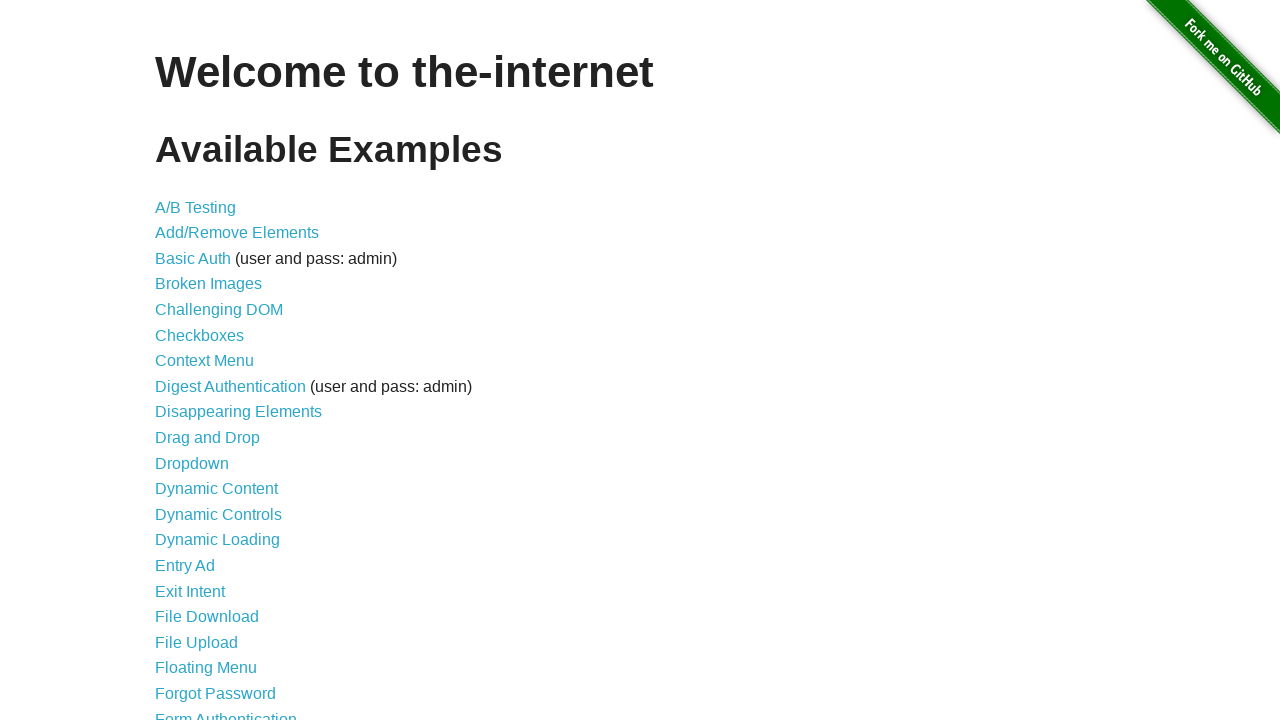

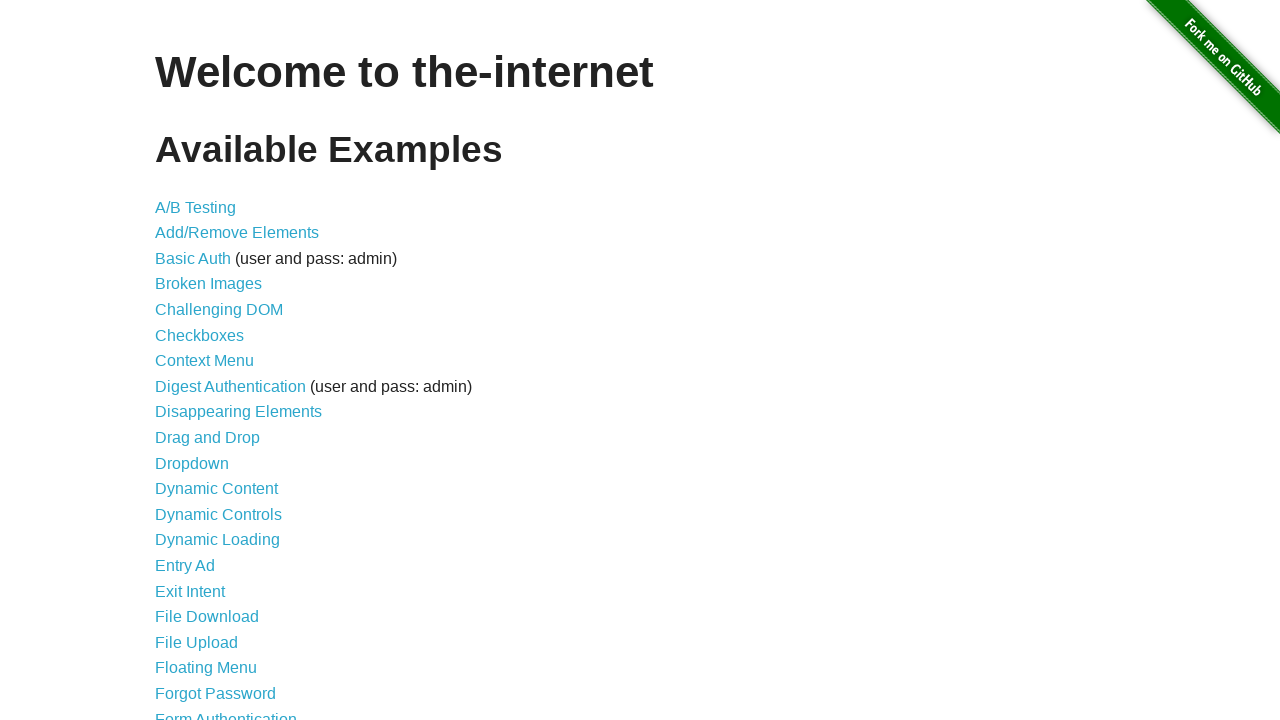